Tests navigation on GitHub by clicking on the Pricing menu link from the homepage and verifying the page loads

Starting URL: https://github.com/

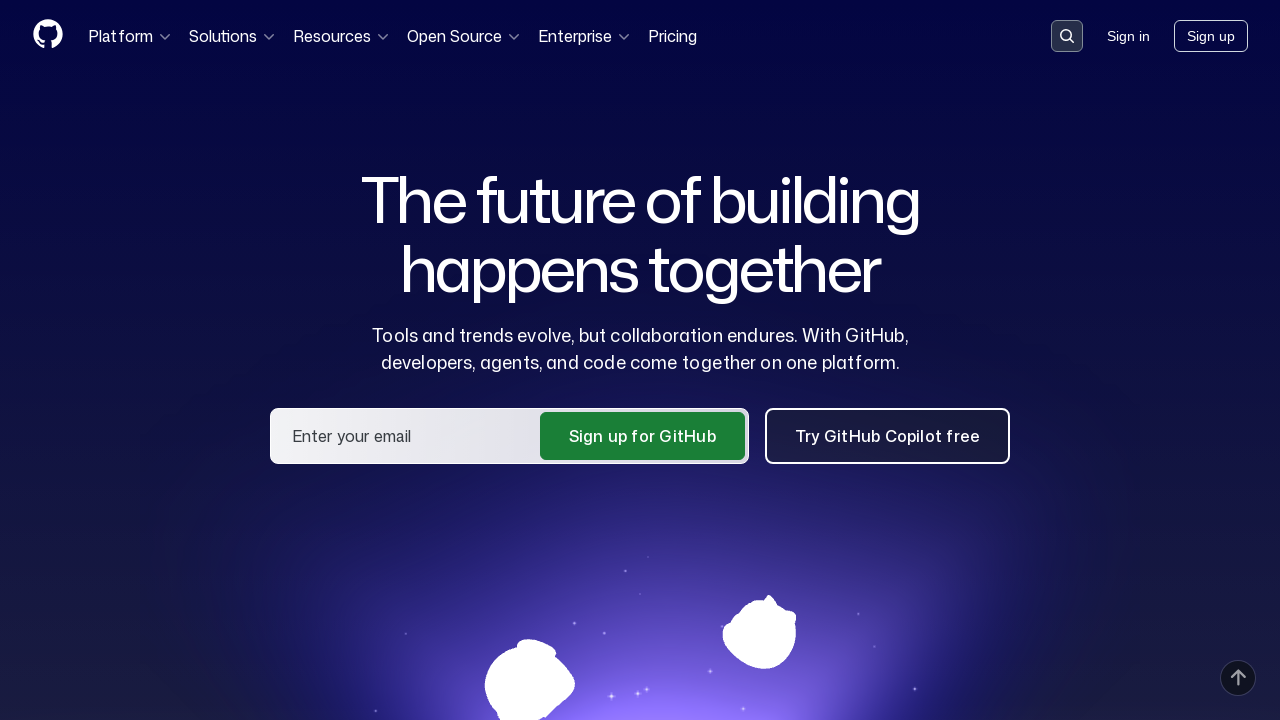

Clicked on the Pricing link in the navigation at (477, 404) on a:text('Pricing')
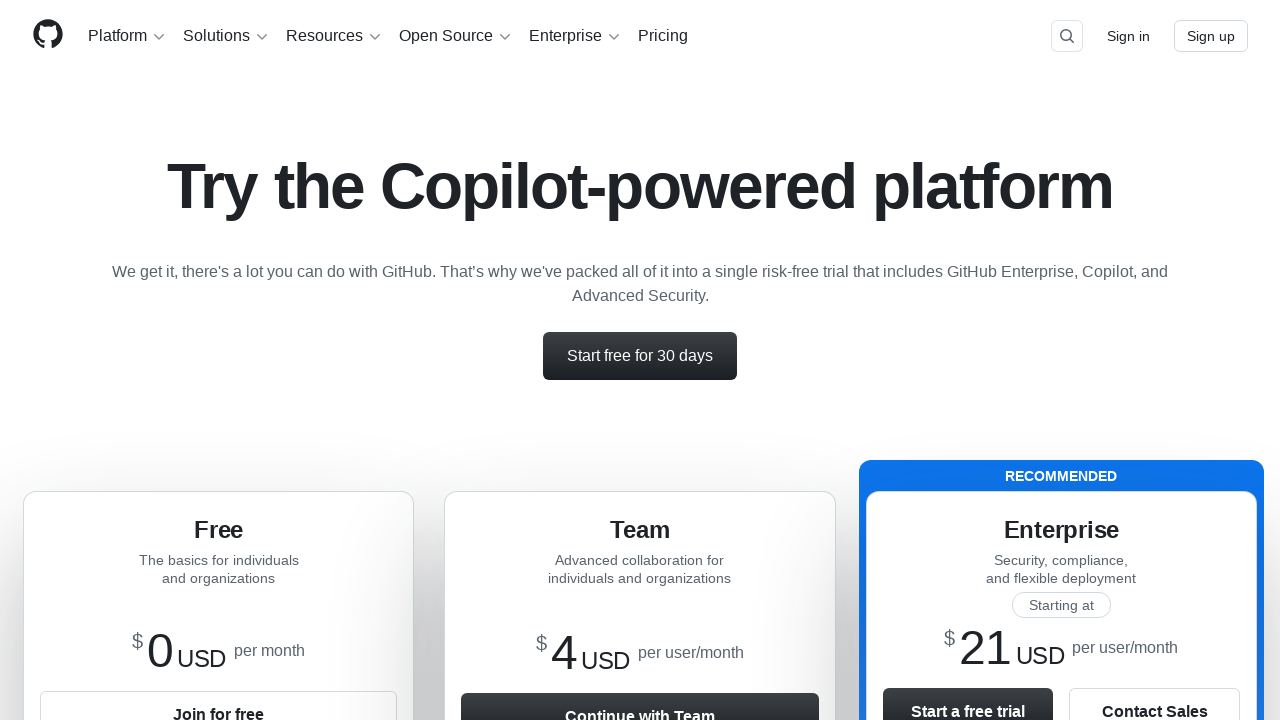

Pricing page loaded and URL verified
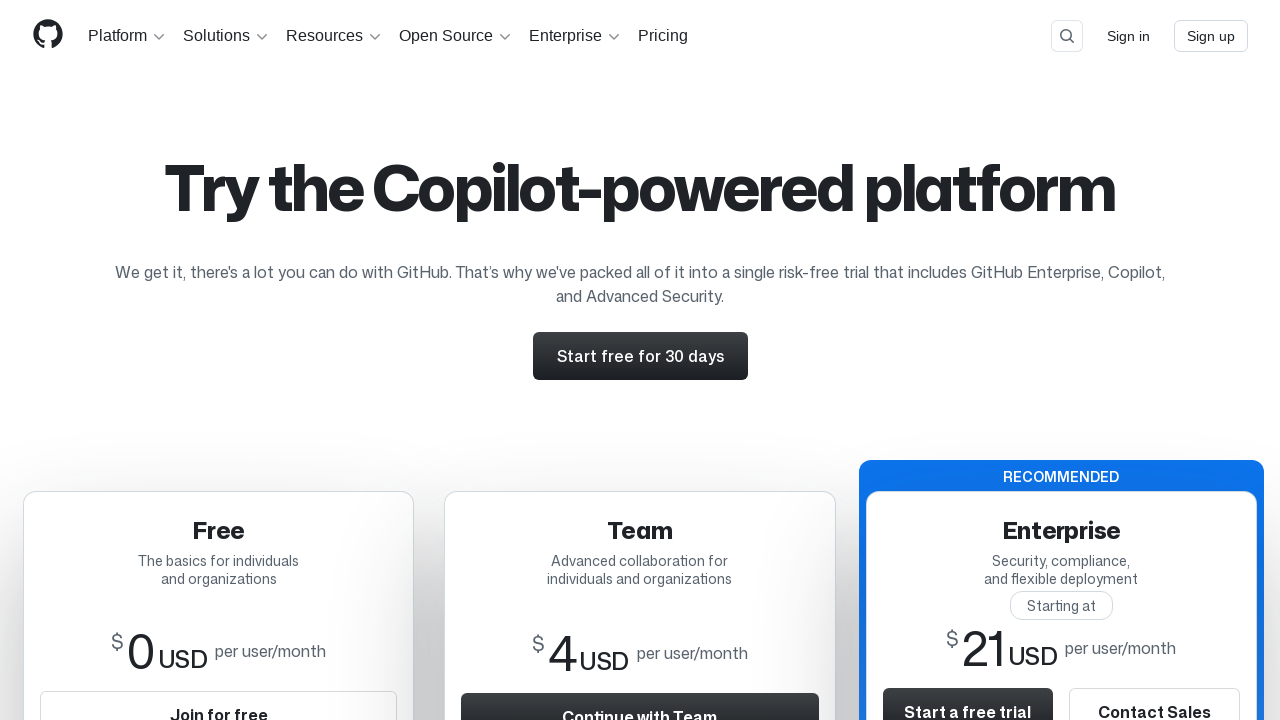

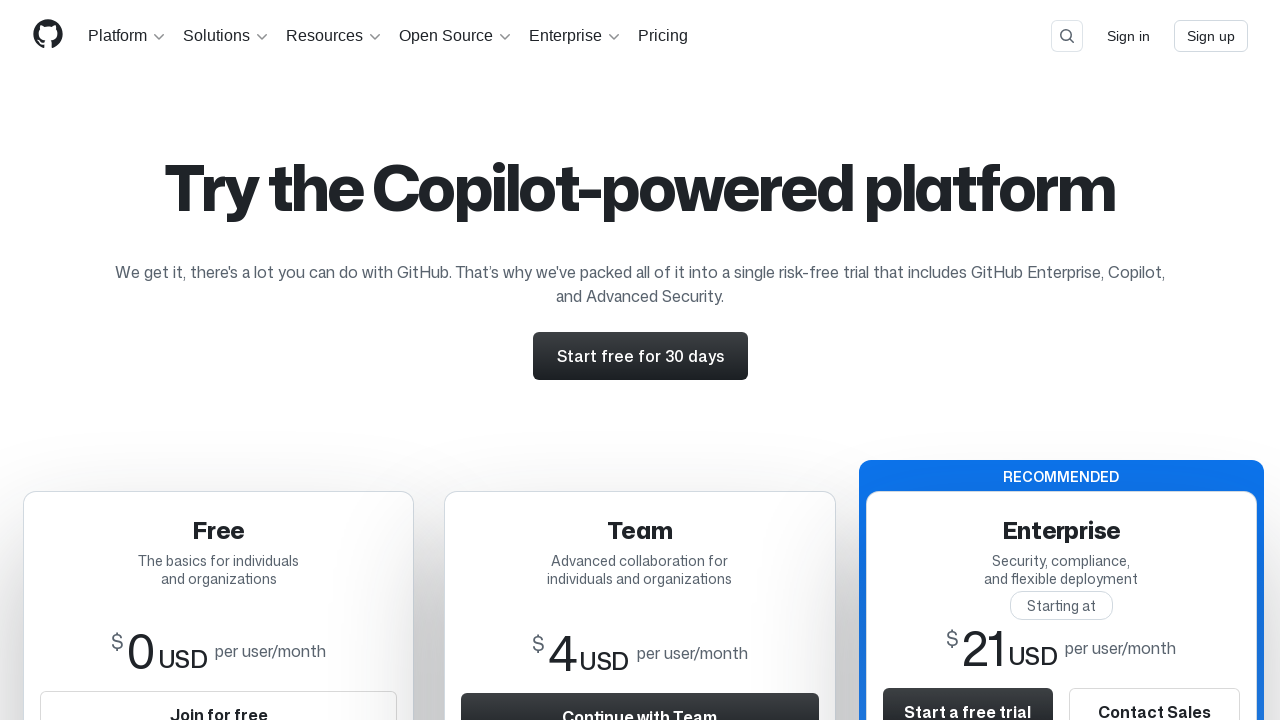